Tests a job application form by filling in personal details (name, email, phone), selecting a desired position, choosing work preference, entering years of experience, selecting skills, and submitting the form to verify successful submission.

Starting URL: https://paulocoliveira.github.io/mypages/jobapplication.html

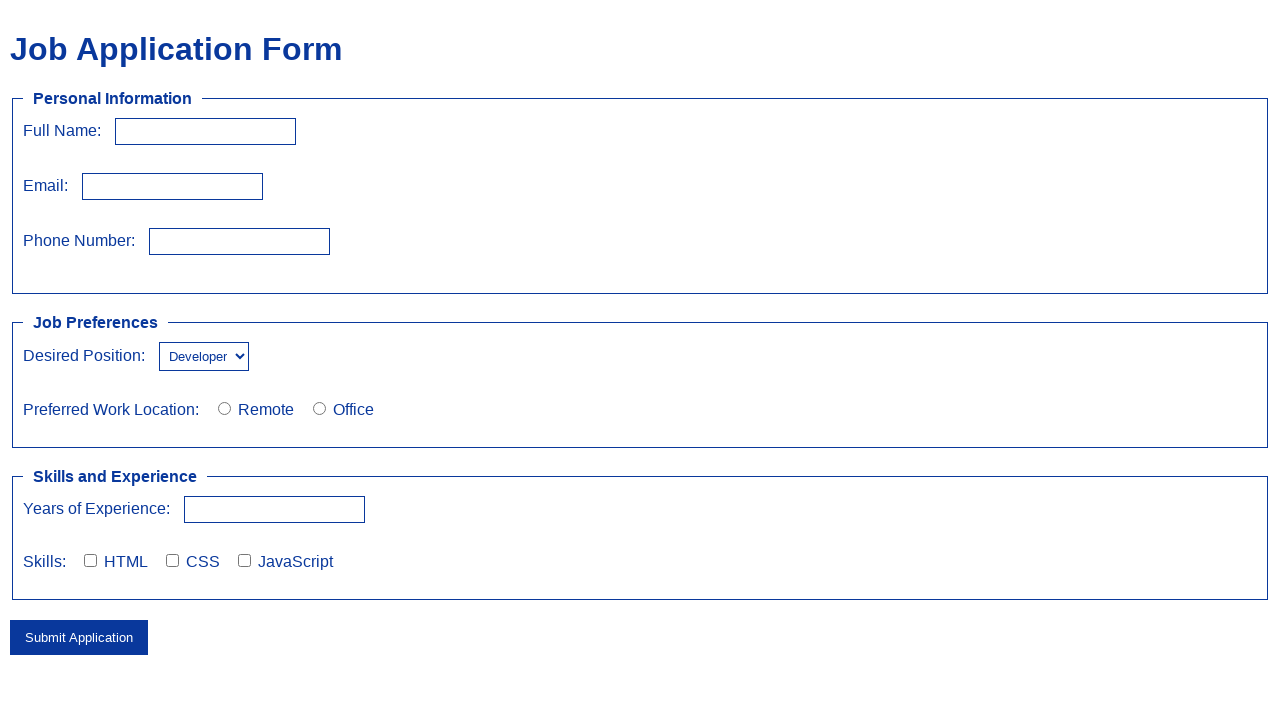

Filled full name field with 'Aline Pereira' on input#fullName
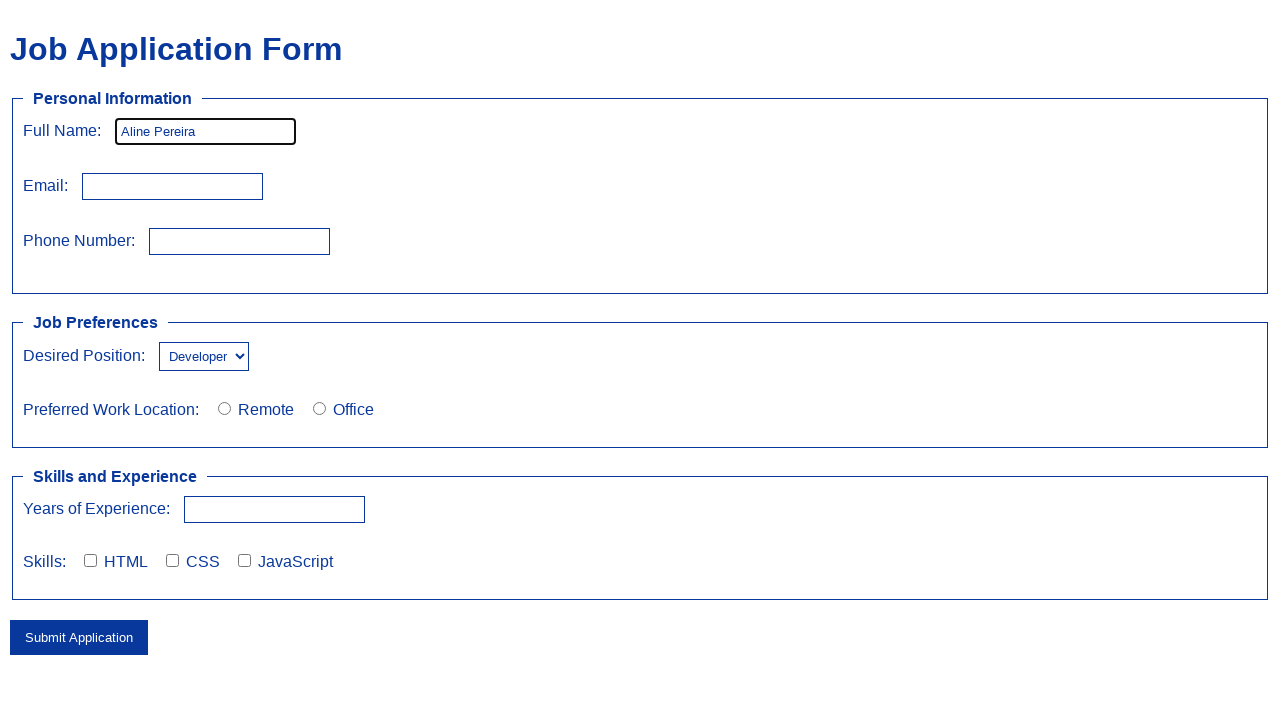

Filled email field with 'aline.pereira@aline.pt' on input[name='email']
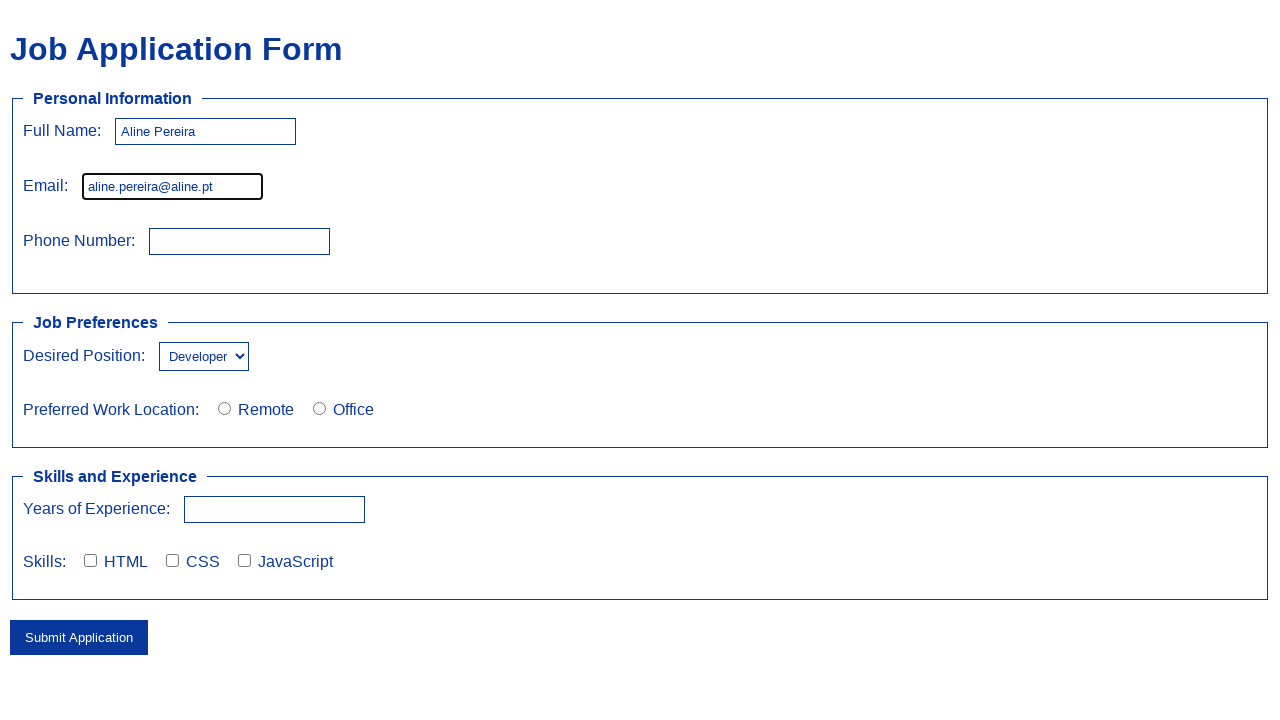

Filled phone number field with '999888777' on input[type='tel']
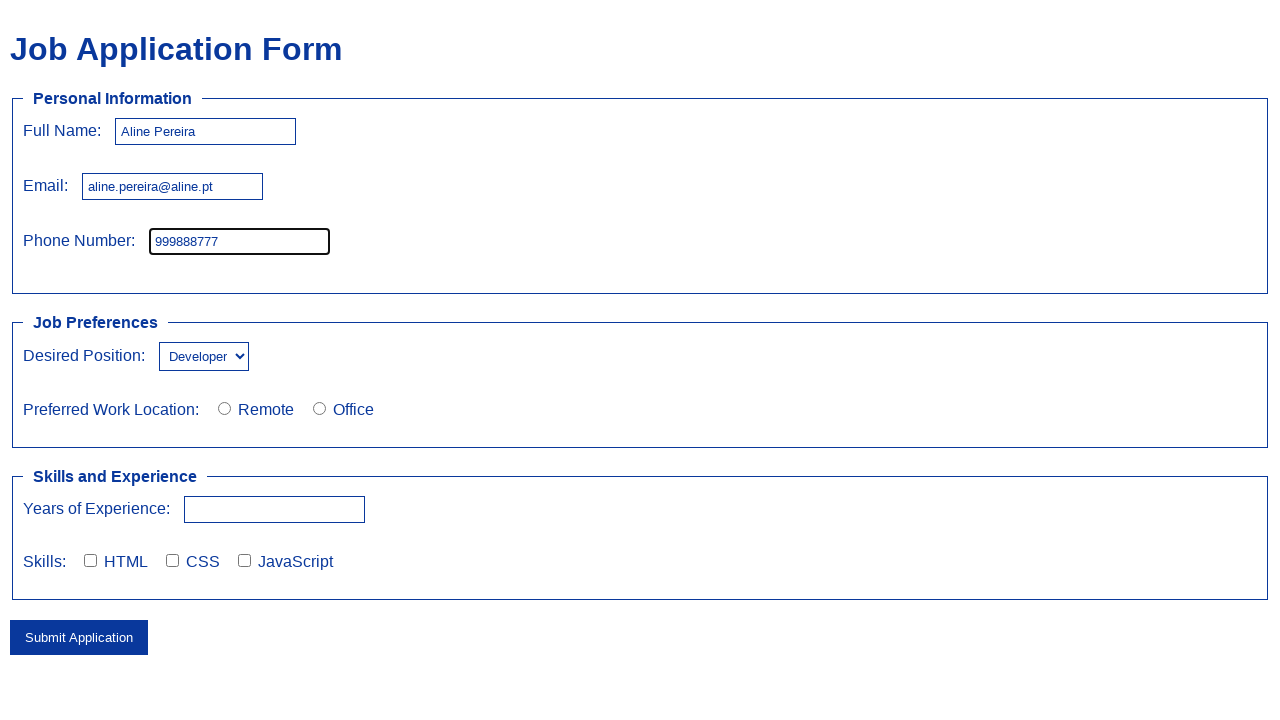

Selected 'QA' from desired position dropdown on select#desiredPosition
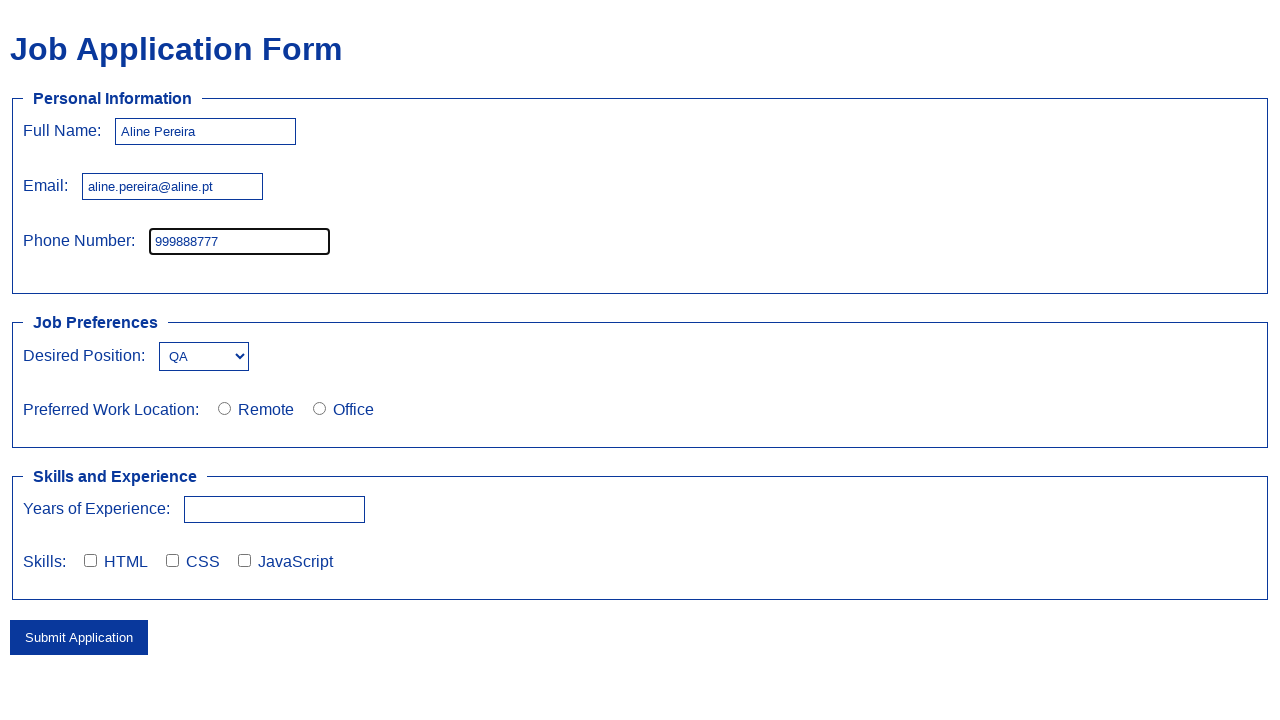

Selected remote work preference at (224, 408) on input[value='remote']
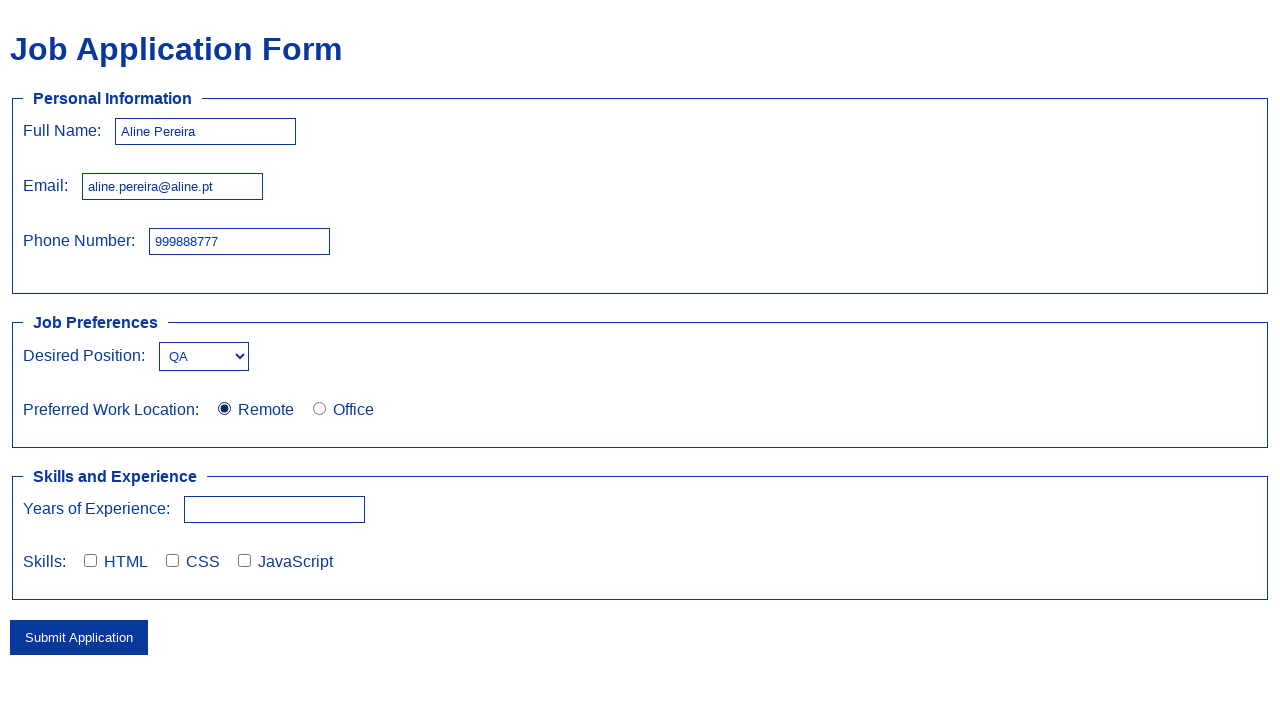

Filled years of experience with '3' on input[name='experienceYears']
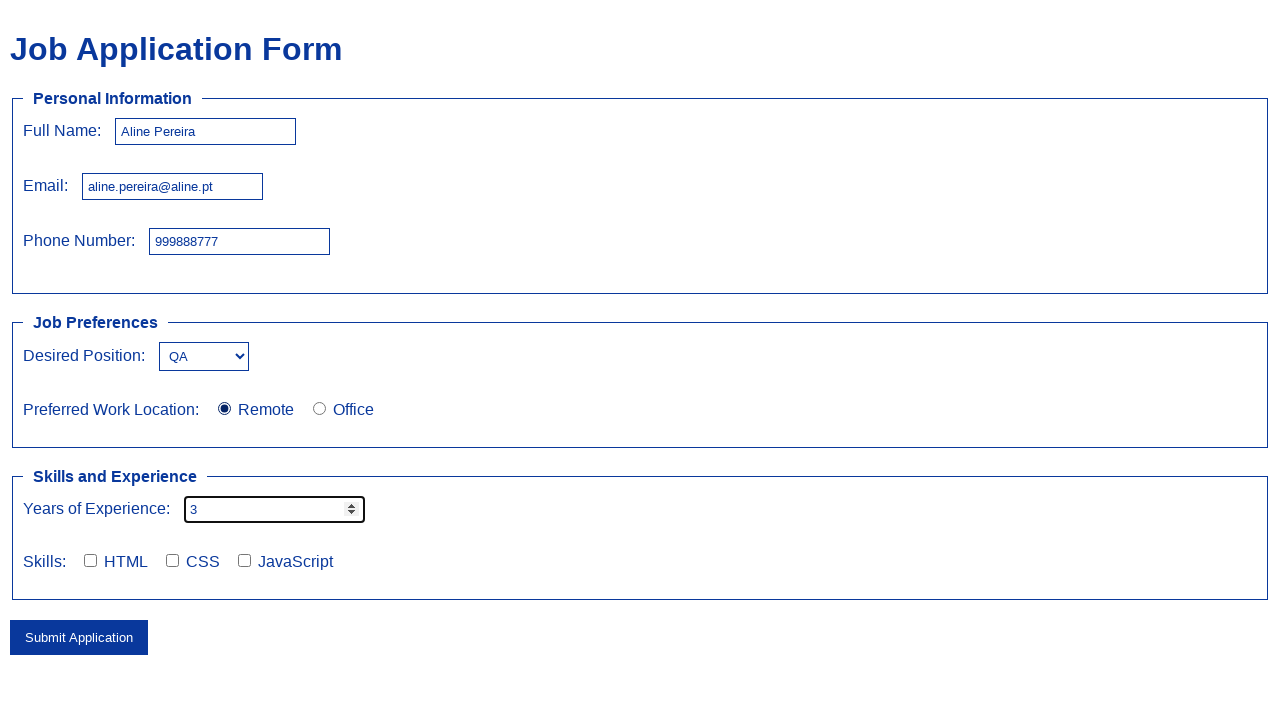

Selected HTML skill checkbox at (90, 560) on input#skill1
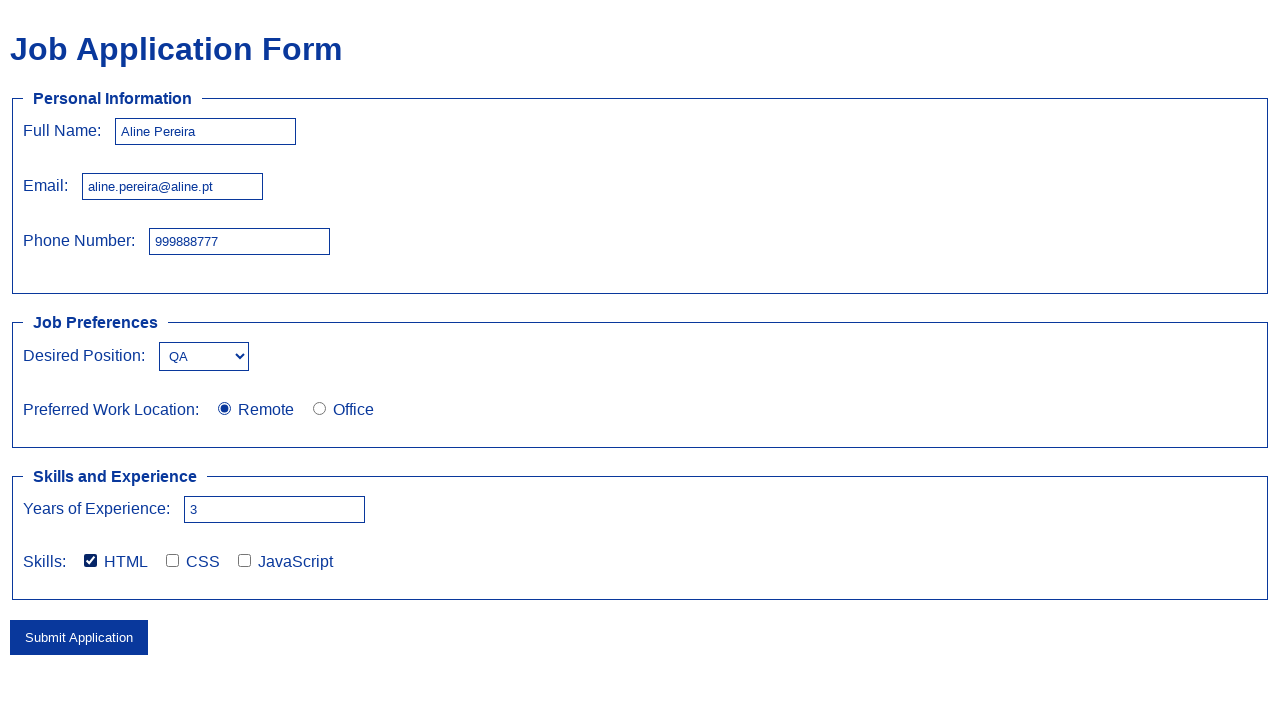

Selected JavaScript skill checkbox at (244, 560) on input#skill3
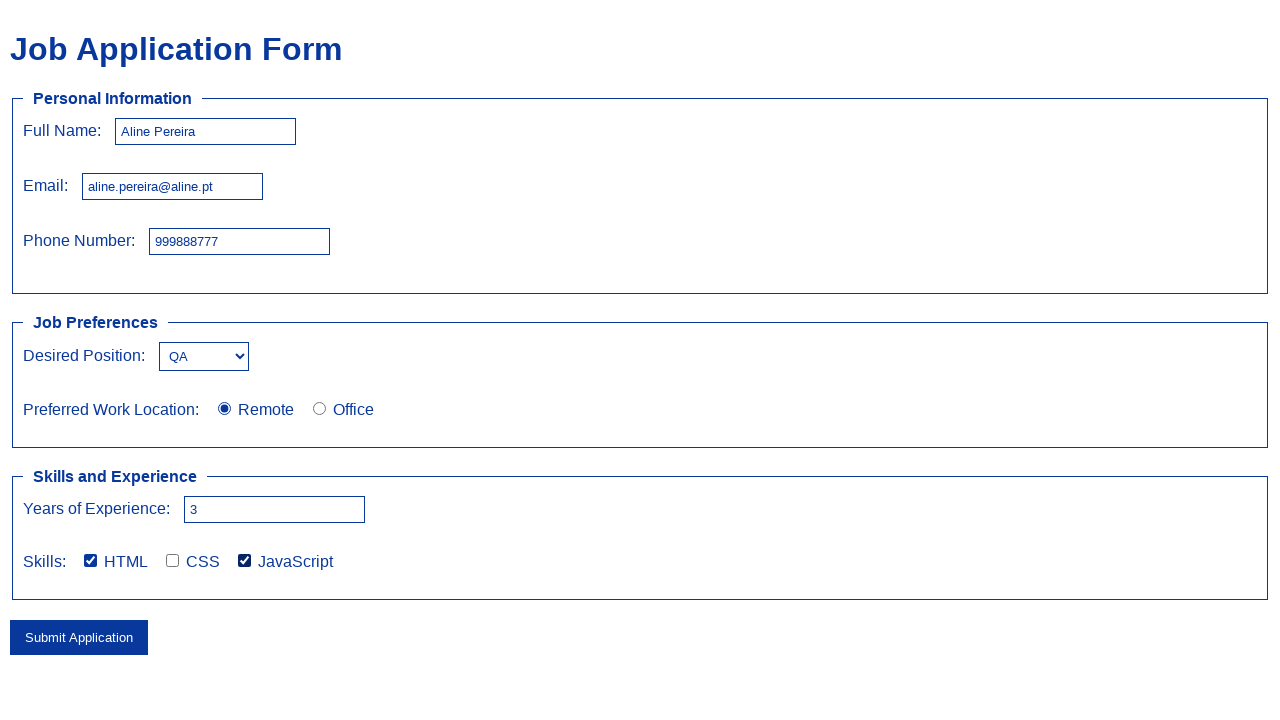

Clicked submit button to submit the job application form at (79, 637) on button
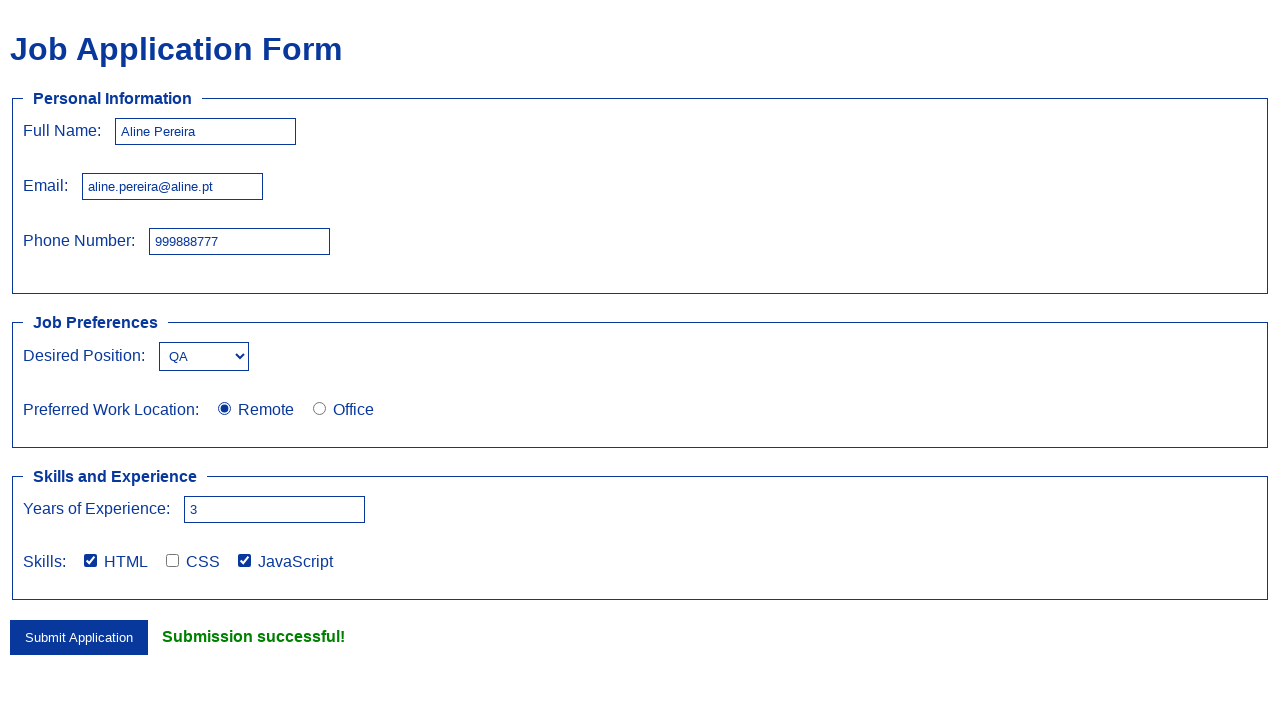

Success message element loaded
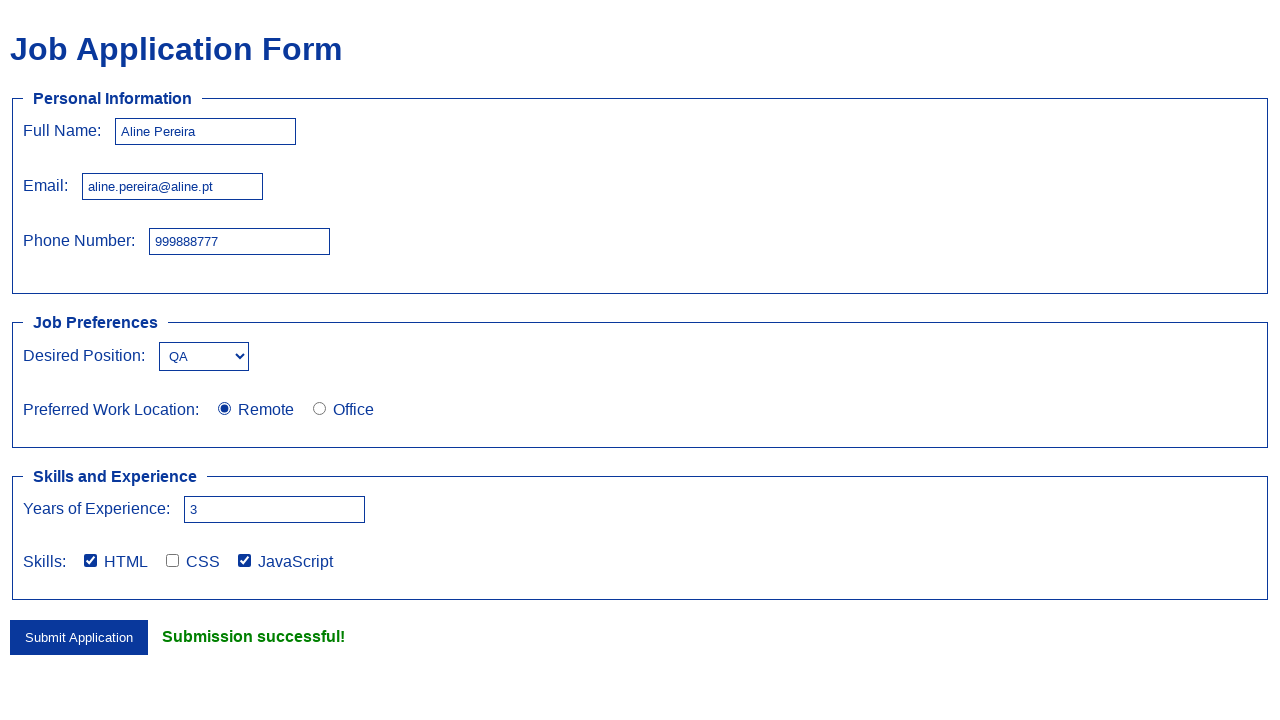

Retrieved success message text content
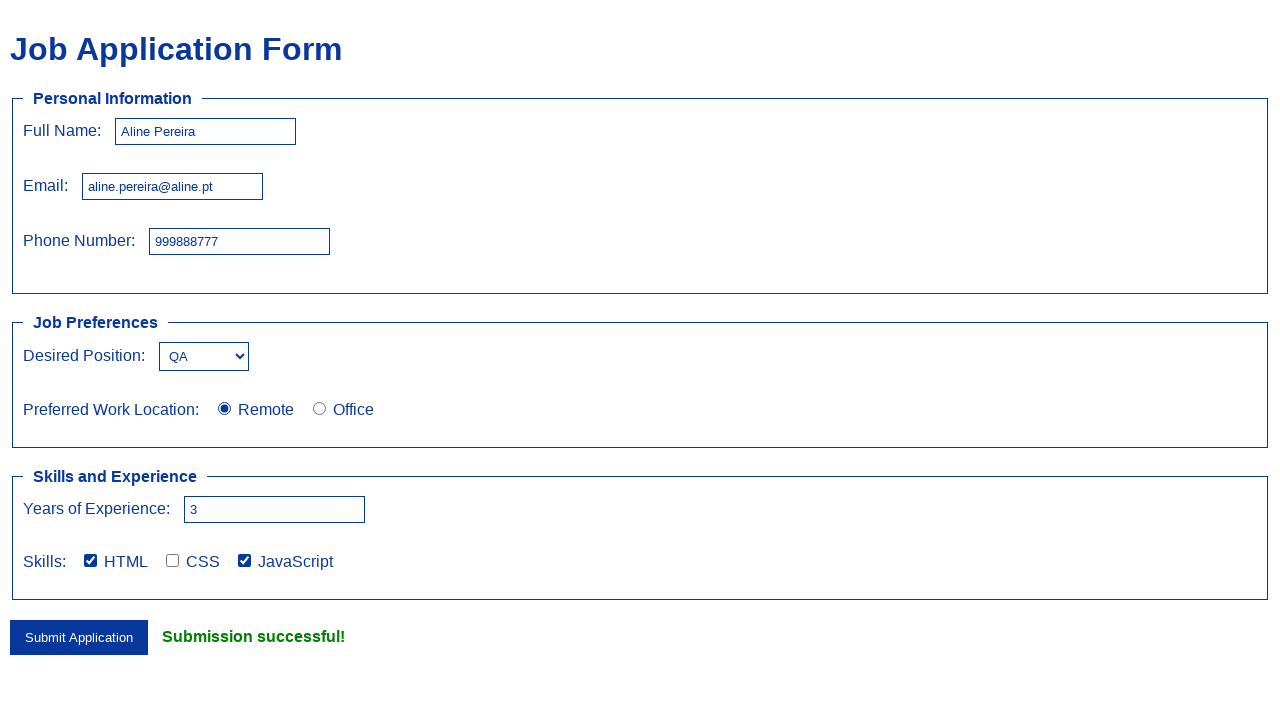

Verified success message equals 'Submission successful!'
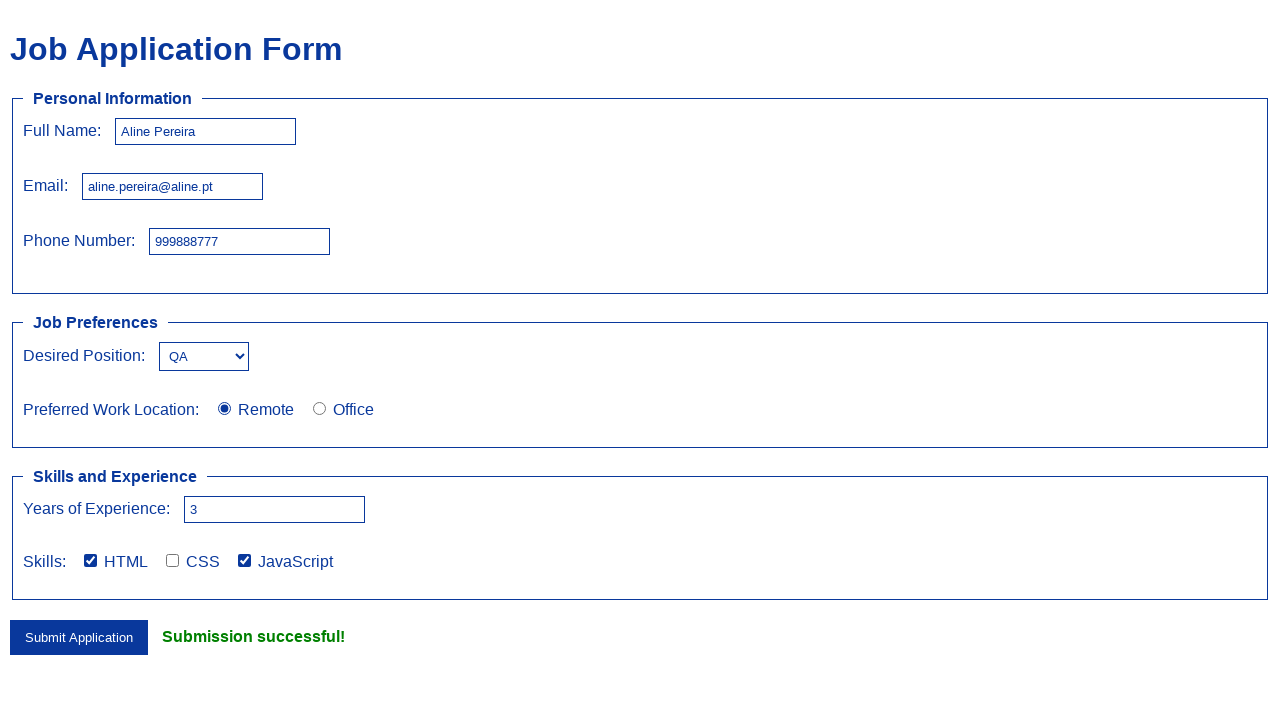

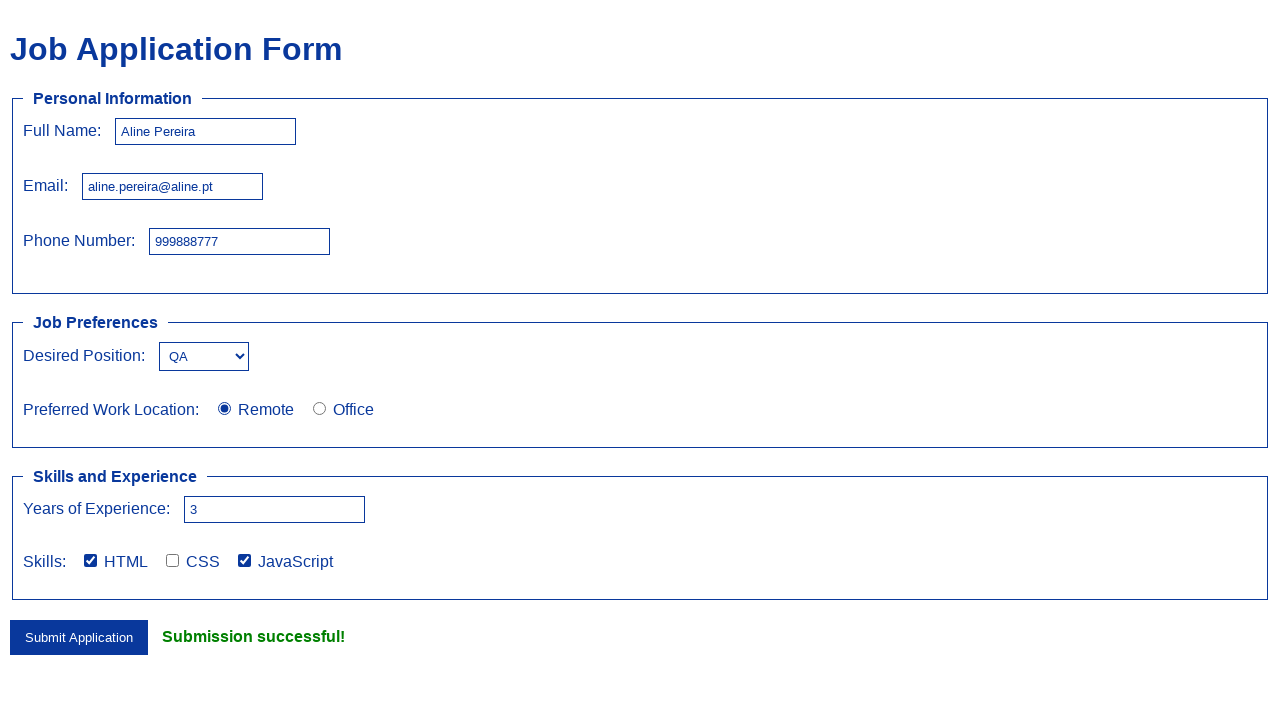